Tests that todo data persists after page reload

Starting URL: https://demo.playwright.dev/todomvc

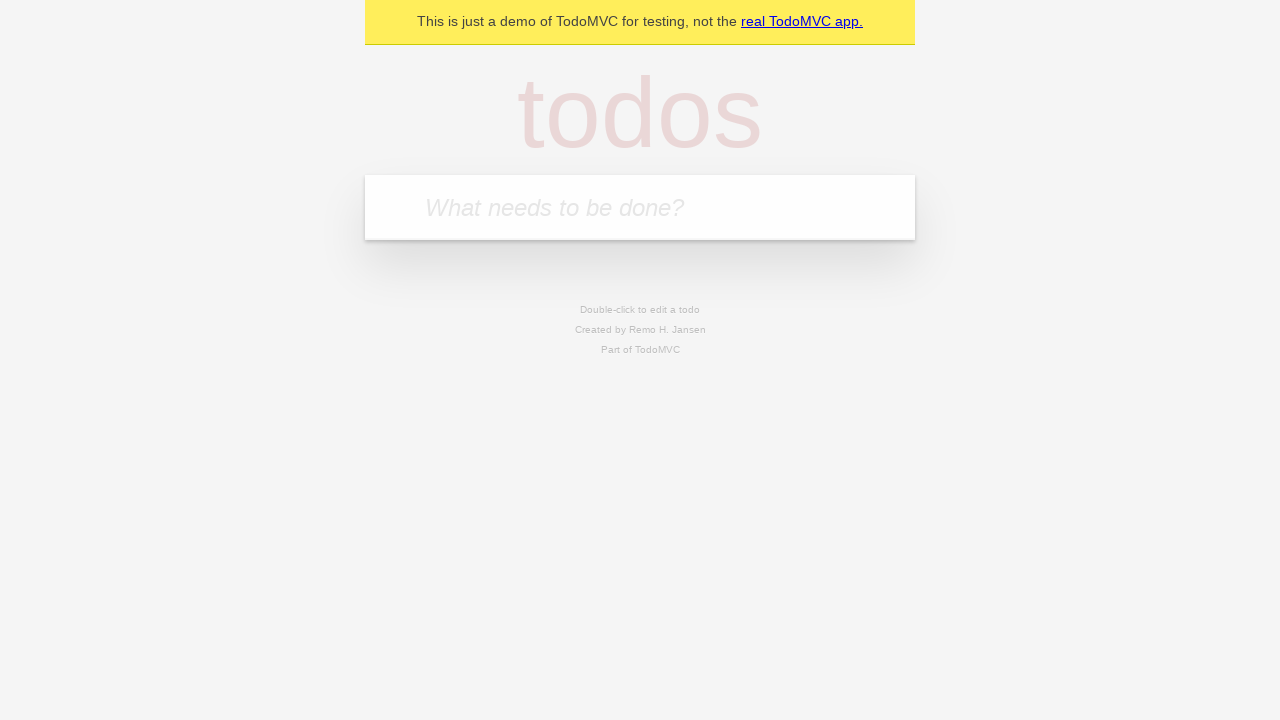

Located the 'What needs to be done?' input field
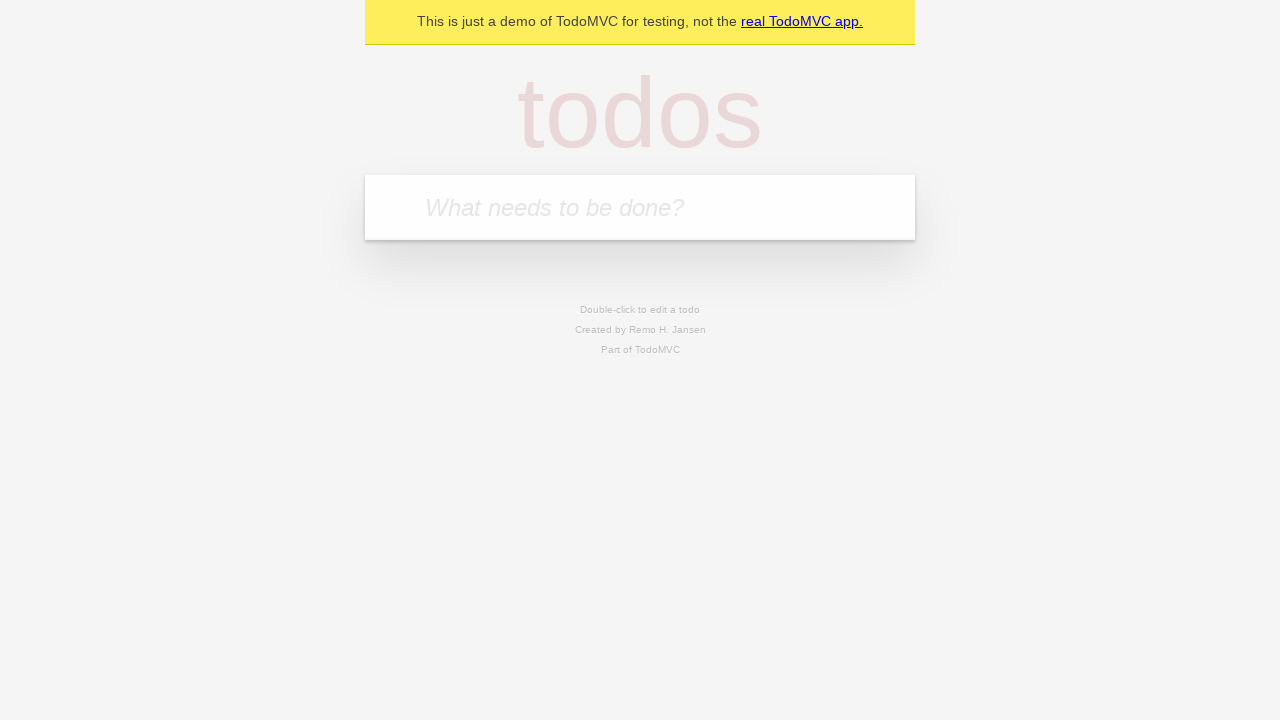

Filled first todo with 'buy some cheese' on internal:attr=[placeholder="What needs to be done?"i]
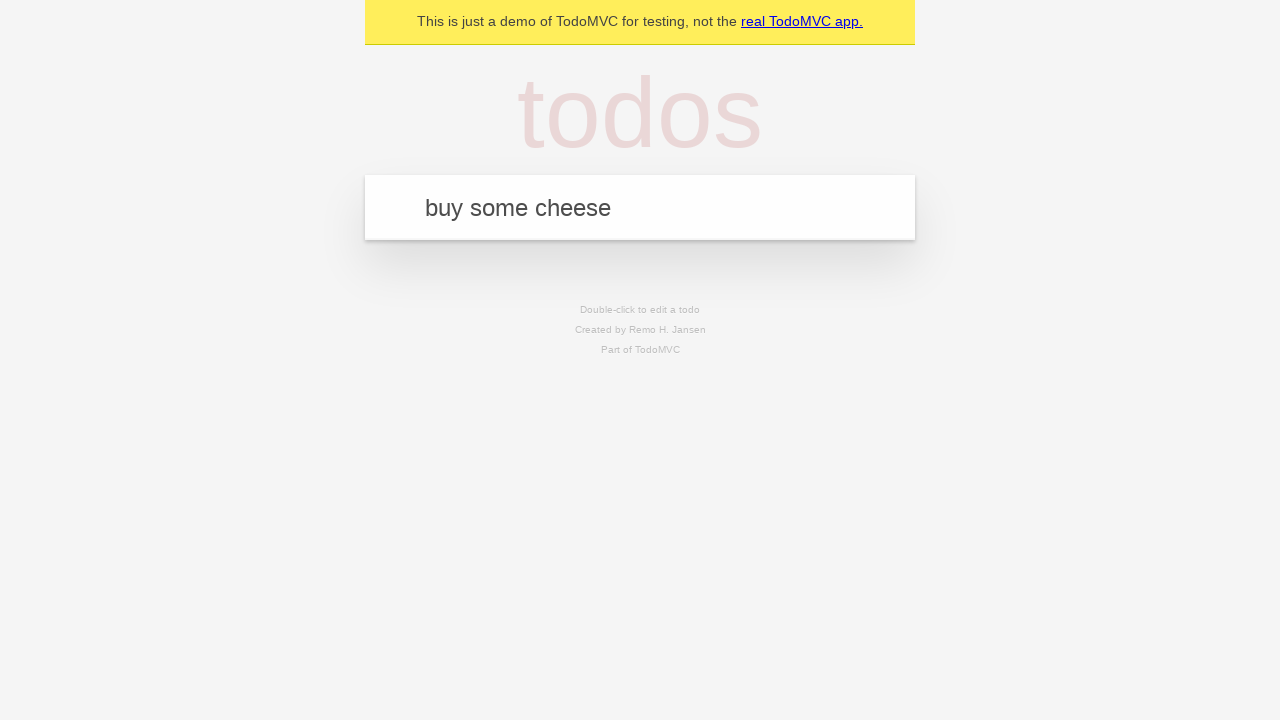

Pressed Enter to create first todo on internal:attr=[placeholder="What needs to be done?"i]
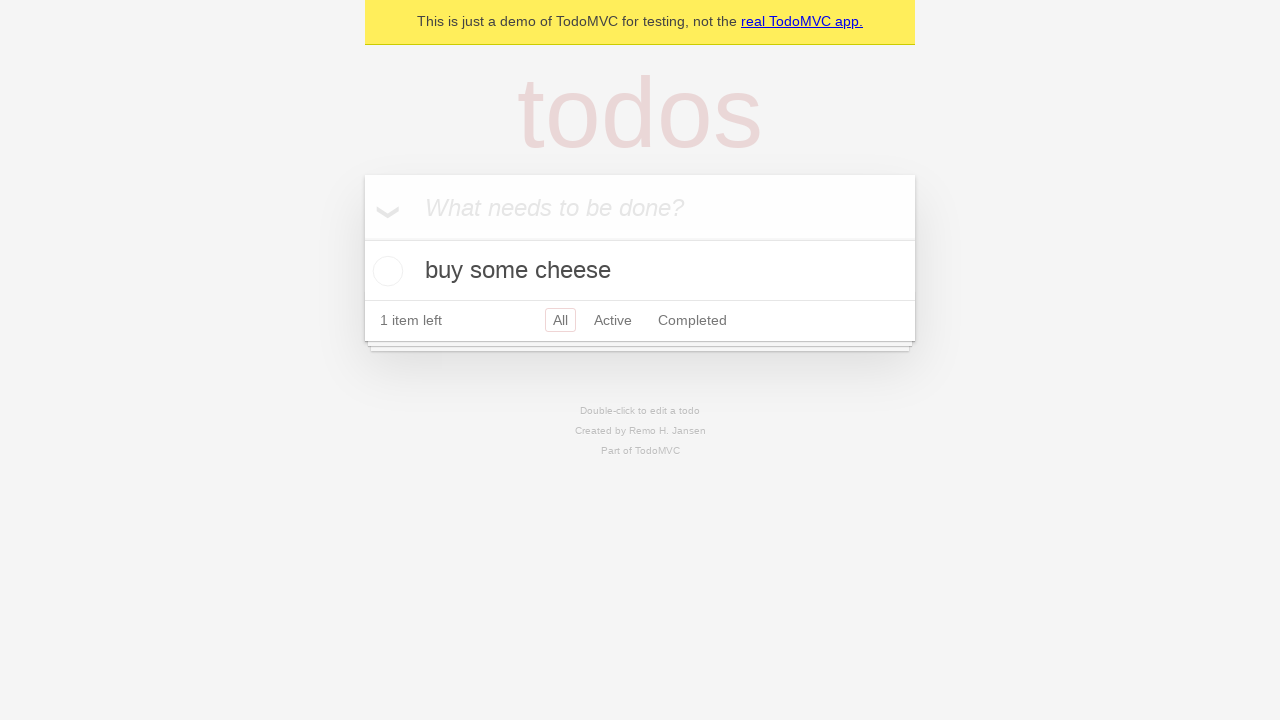

Filled second todo with 'feed the cat' on internal:attr=[placeholder="What needs to be done?"i]
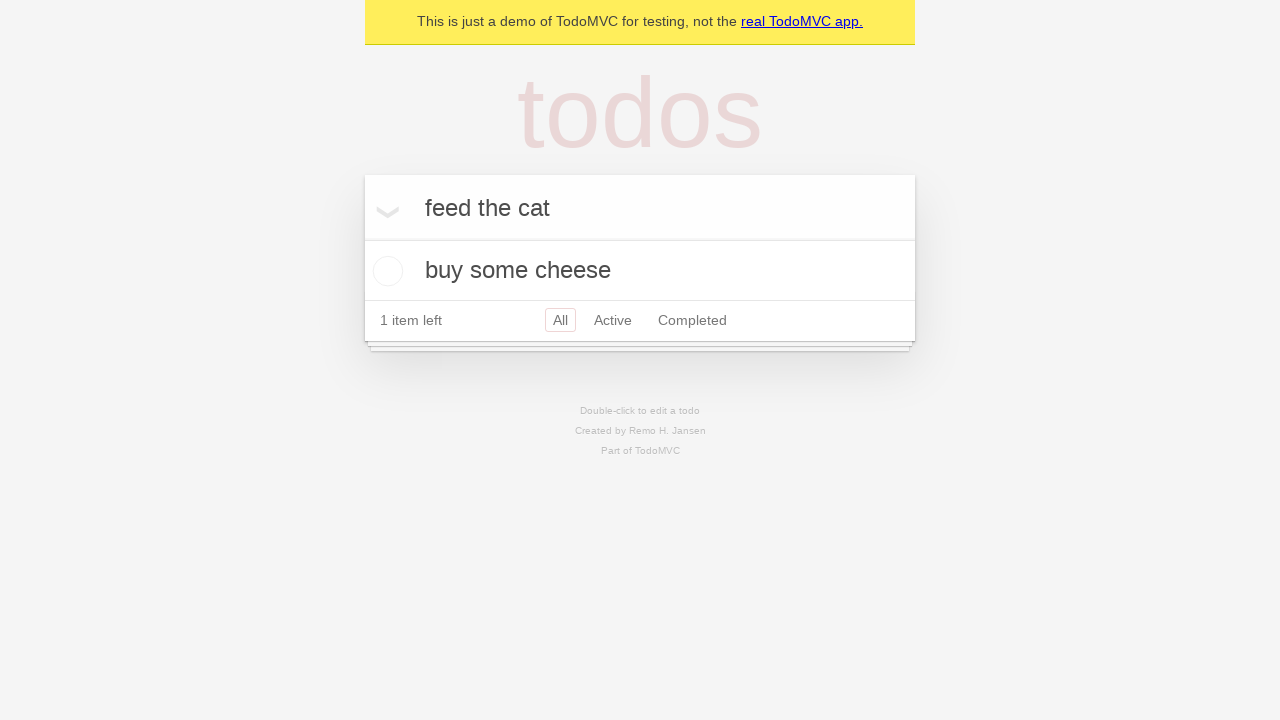

Pressed Enter to create second todo on internal:attr=[placeholder="What needs to be done?"i]
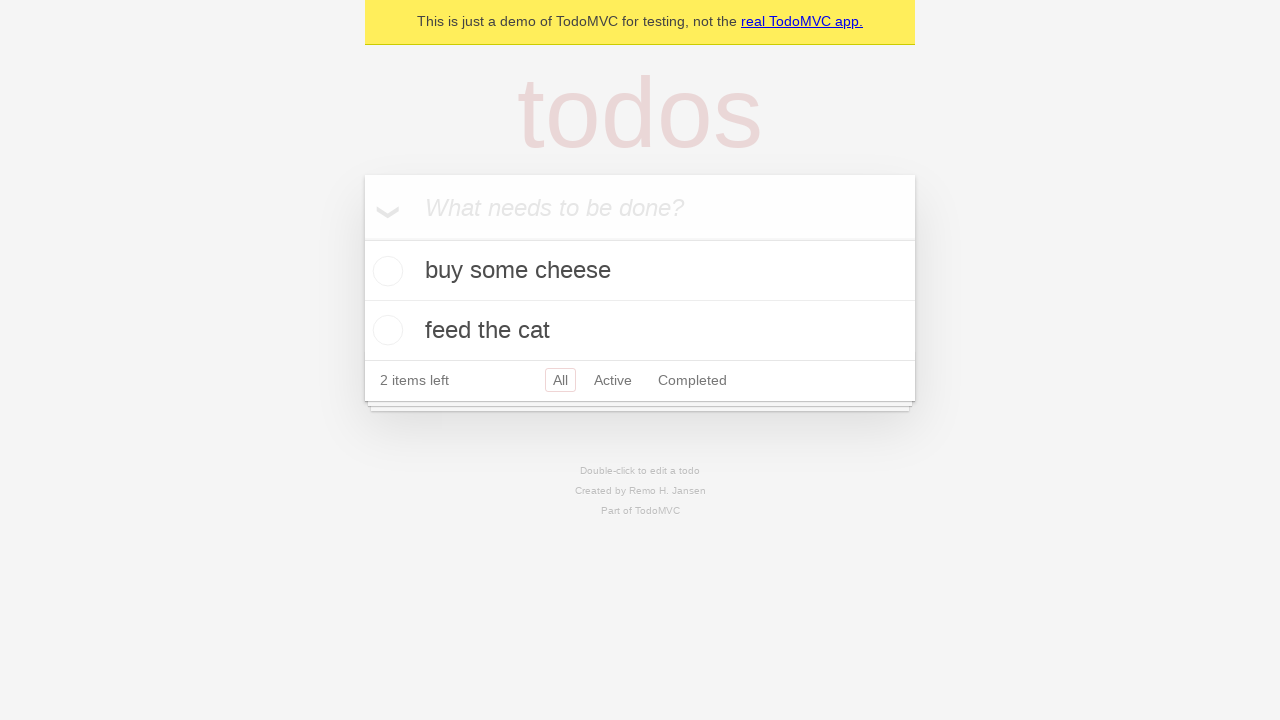

Waited for todo items to appear in DOM
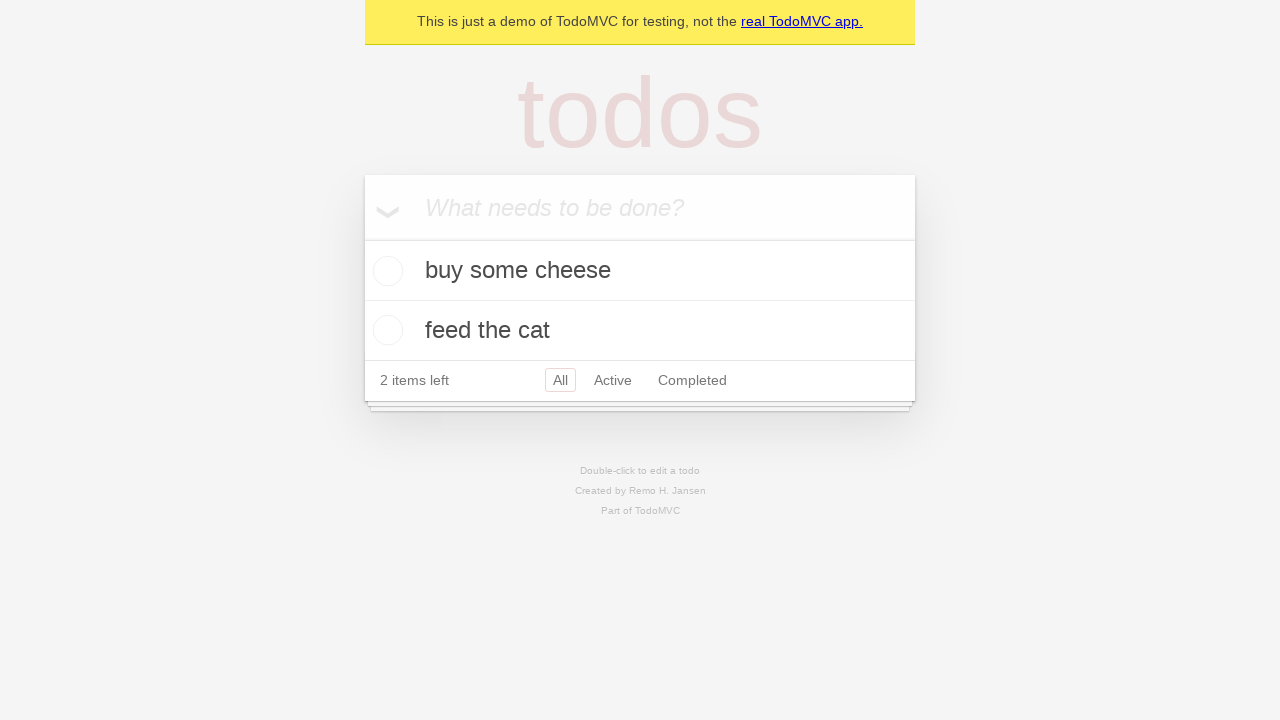

Located all todo items
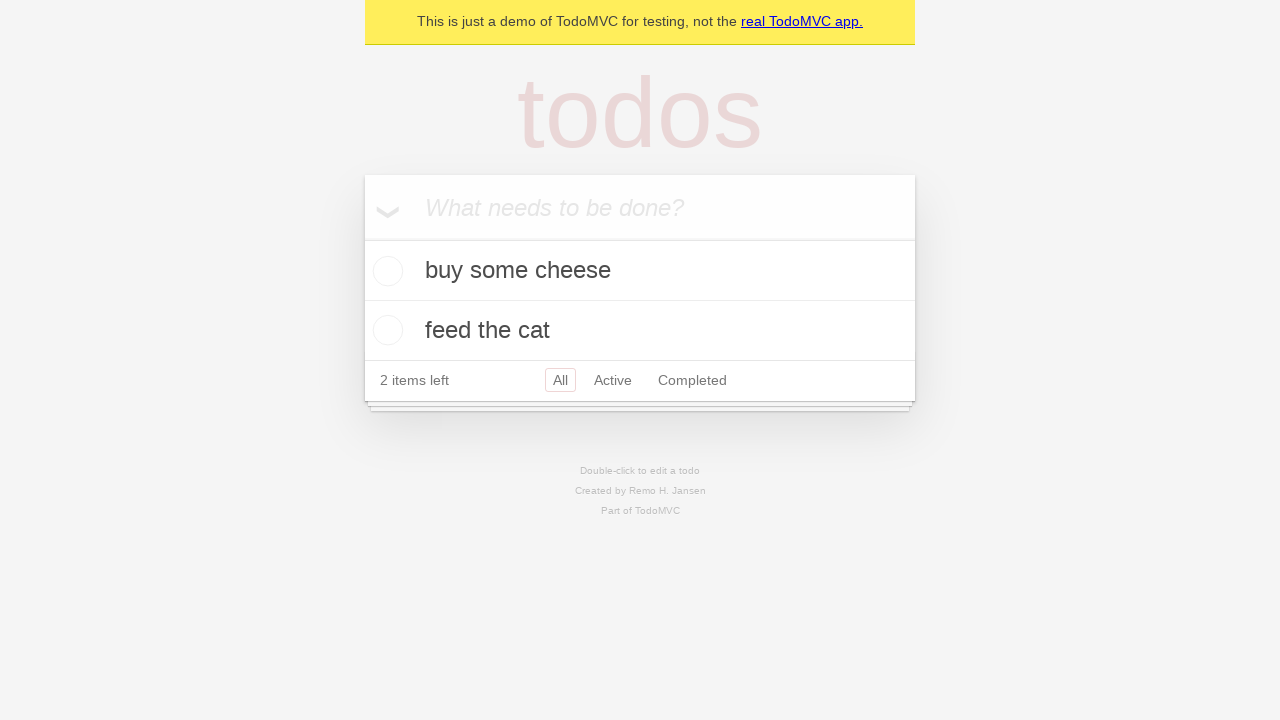

Located checkbox for first todo
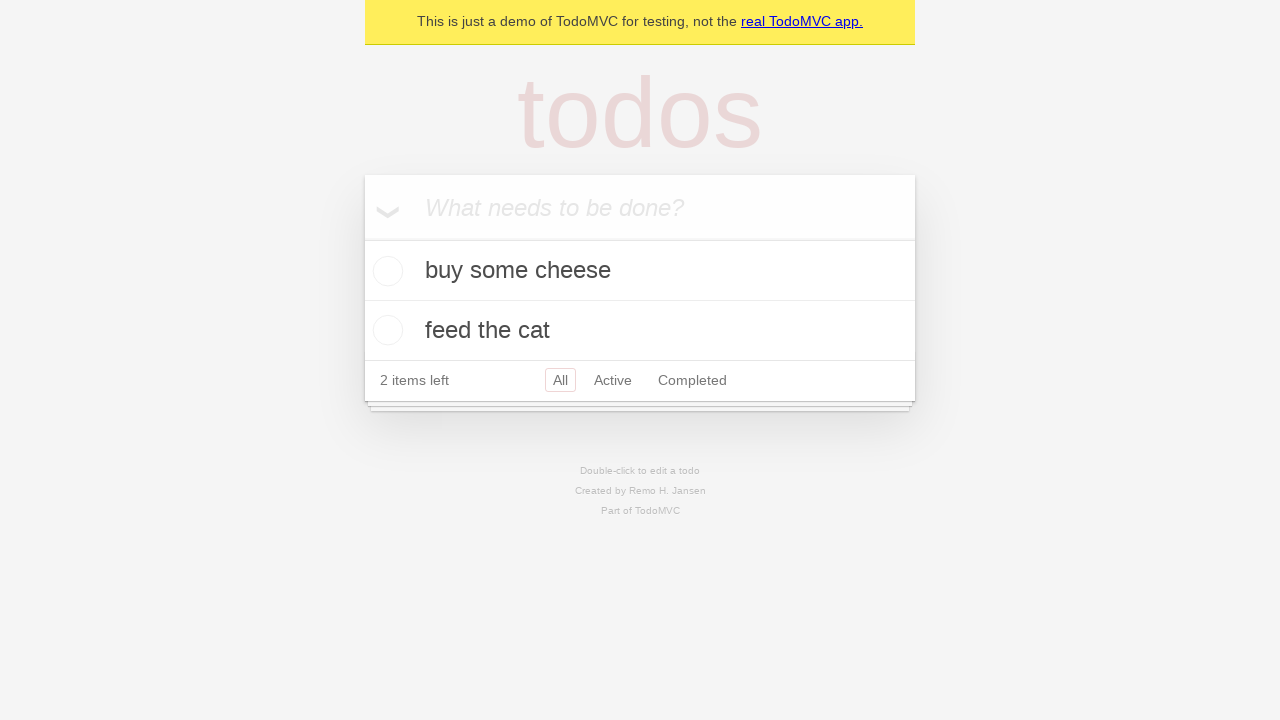

Checked the first todo item at (385, 271) on internal:testid=[data-testid="todo-item"s] >> nth=0 >> internal:role=checkbox
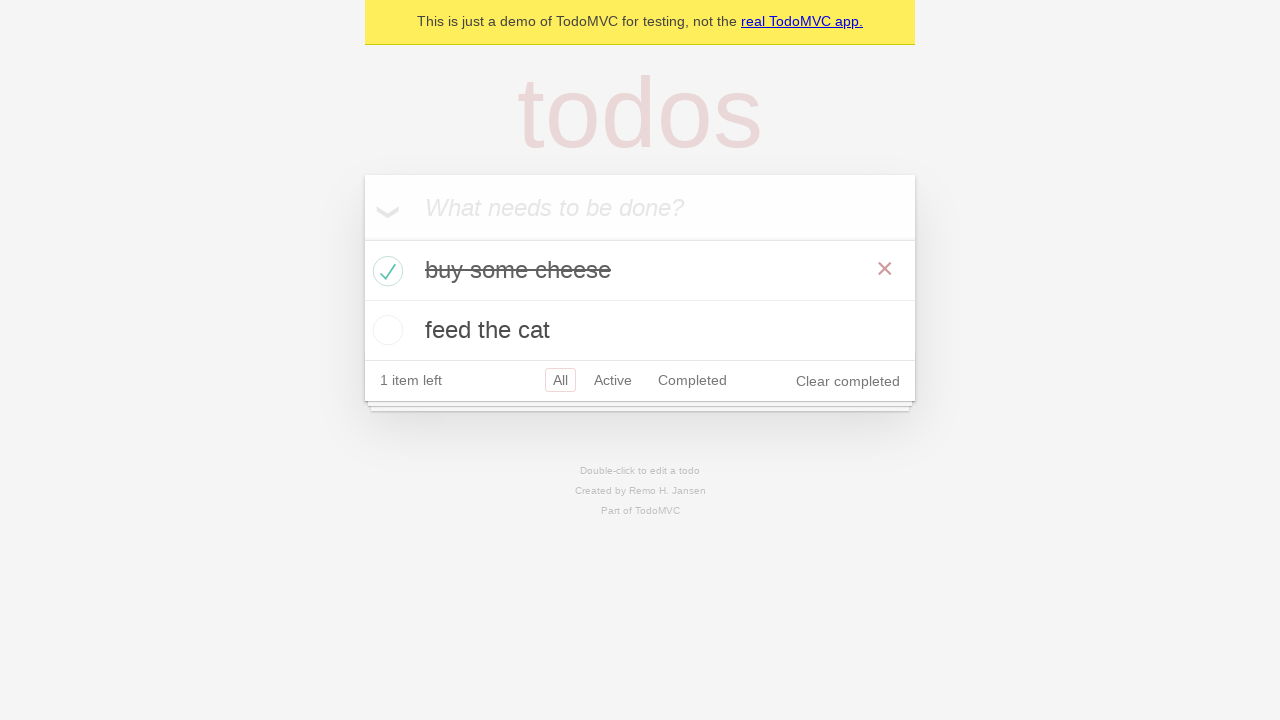

Reloaded the page to test data persistence
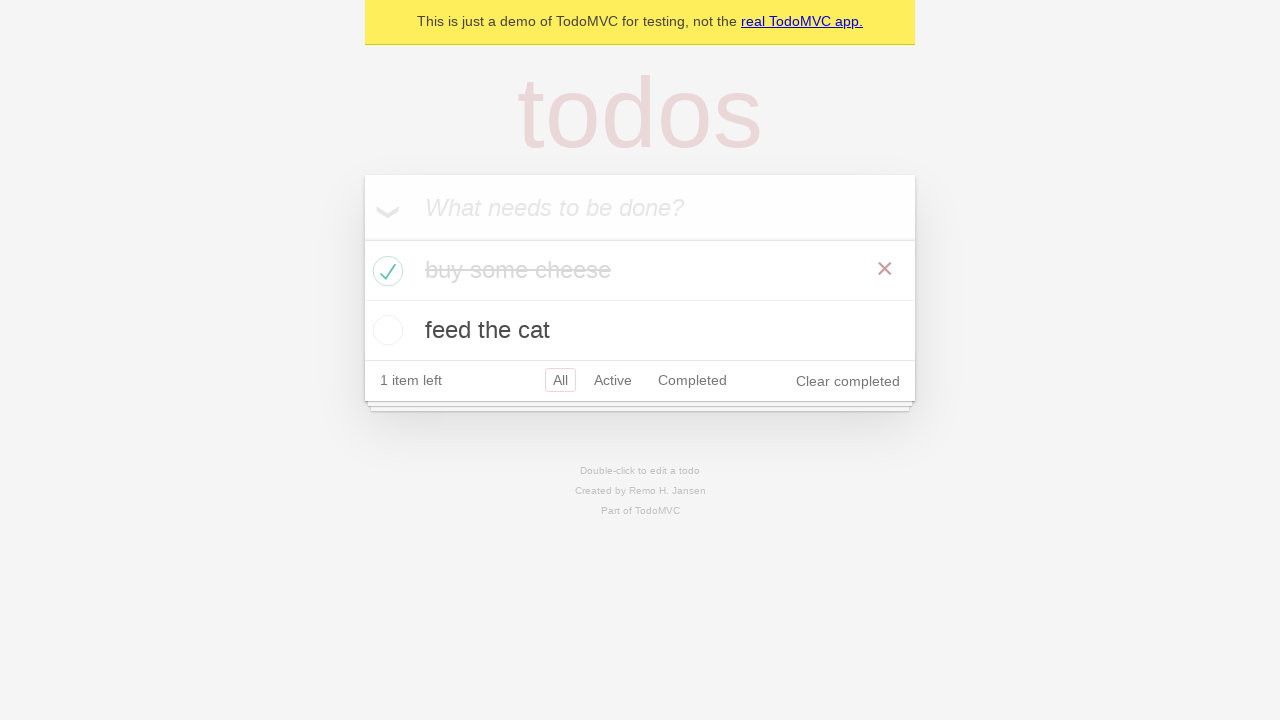

Waited for todo items to reappear after page reload
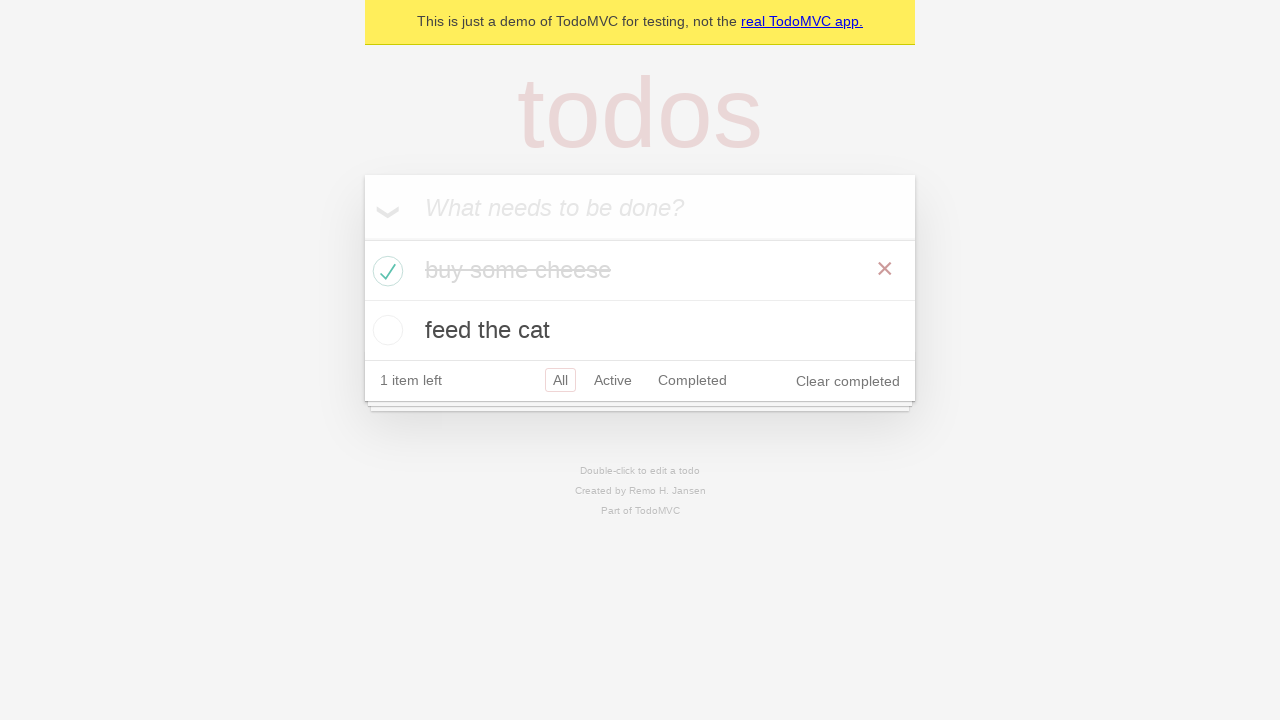

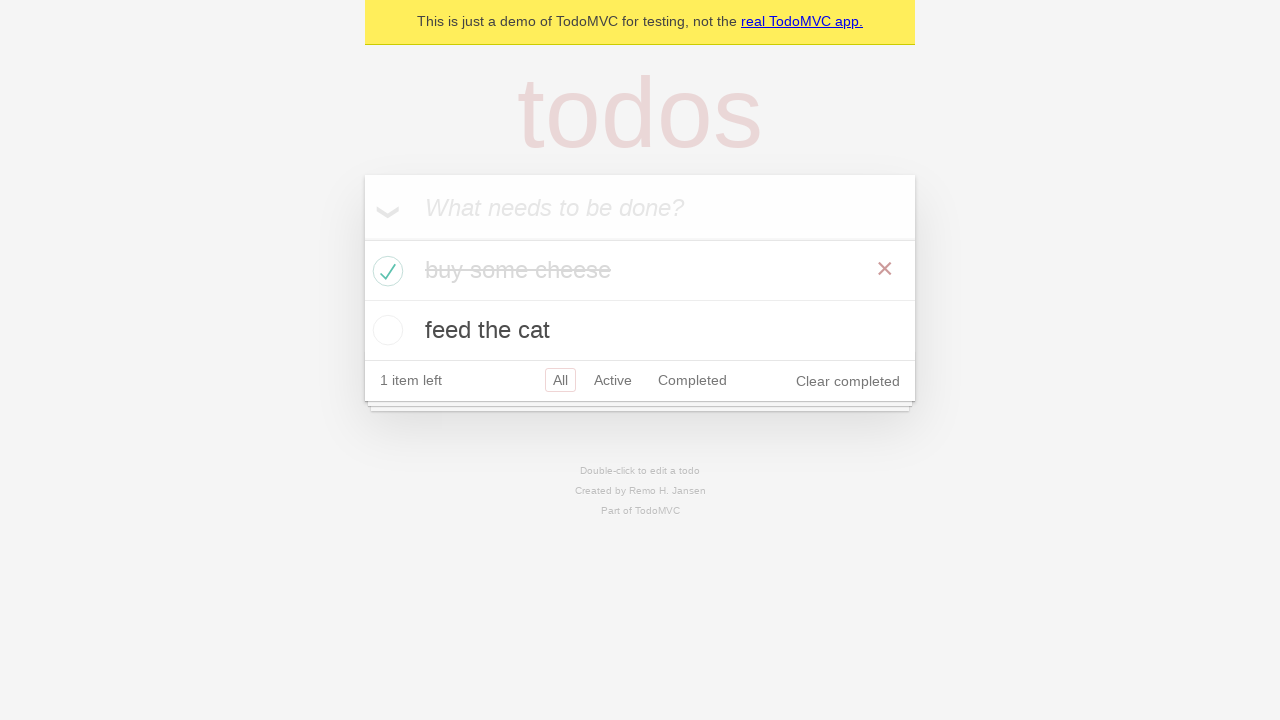